Tests child window handling by clicking a link that opens a new page, reading text from it, then filling a form field on the original page

Starting URL: https://rahulshettyacademy.com/loginpagePractise/

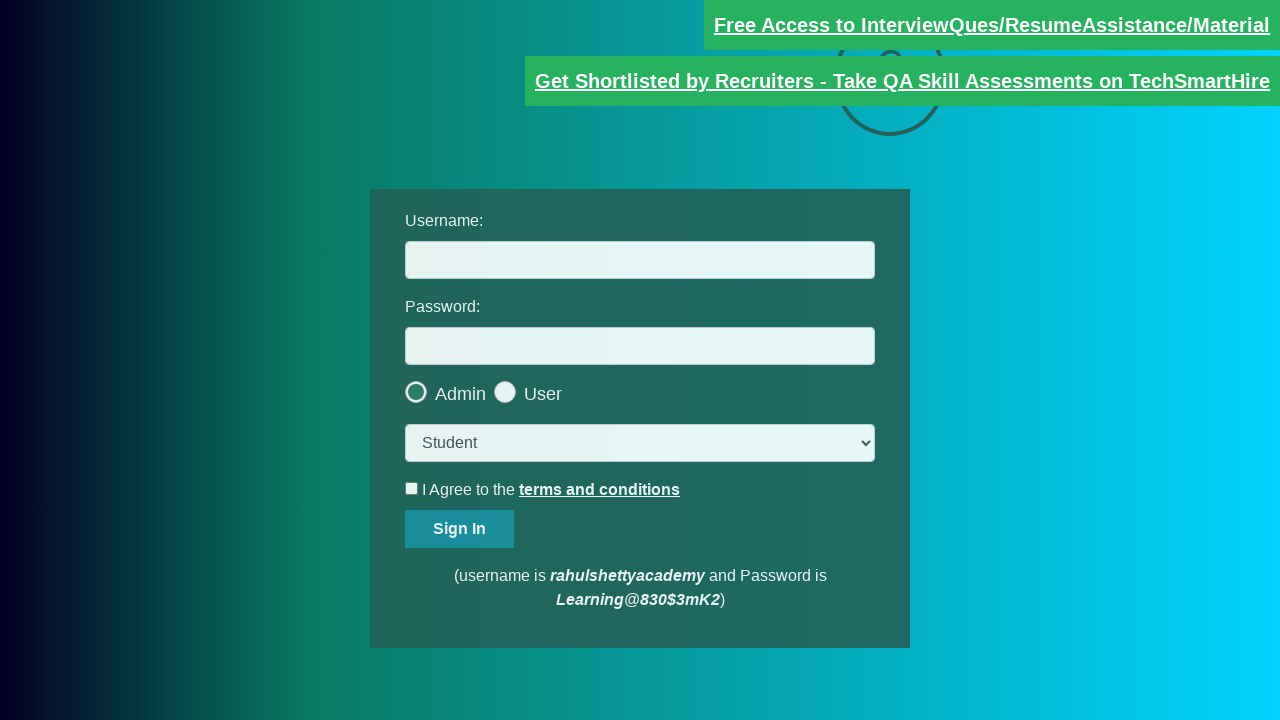

Clicked documents request link and child window opened at (992, 25) on a[href*=documents-request]
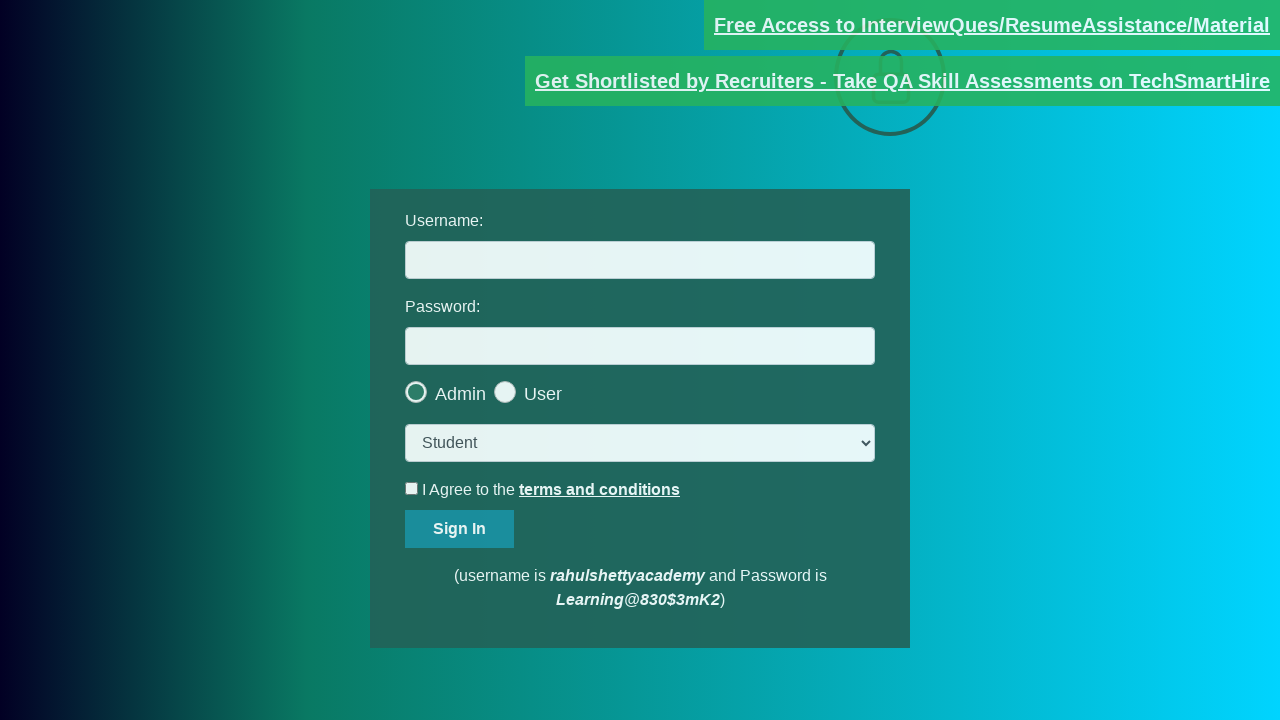

Captured reference to new child page
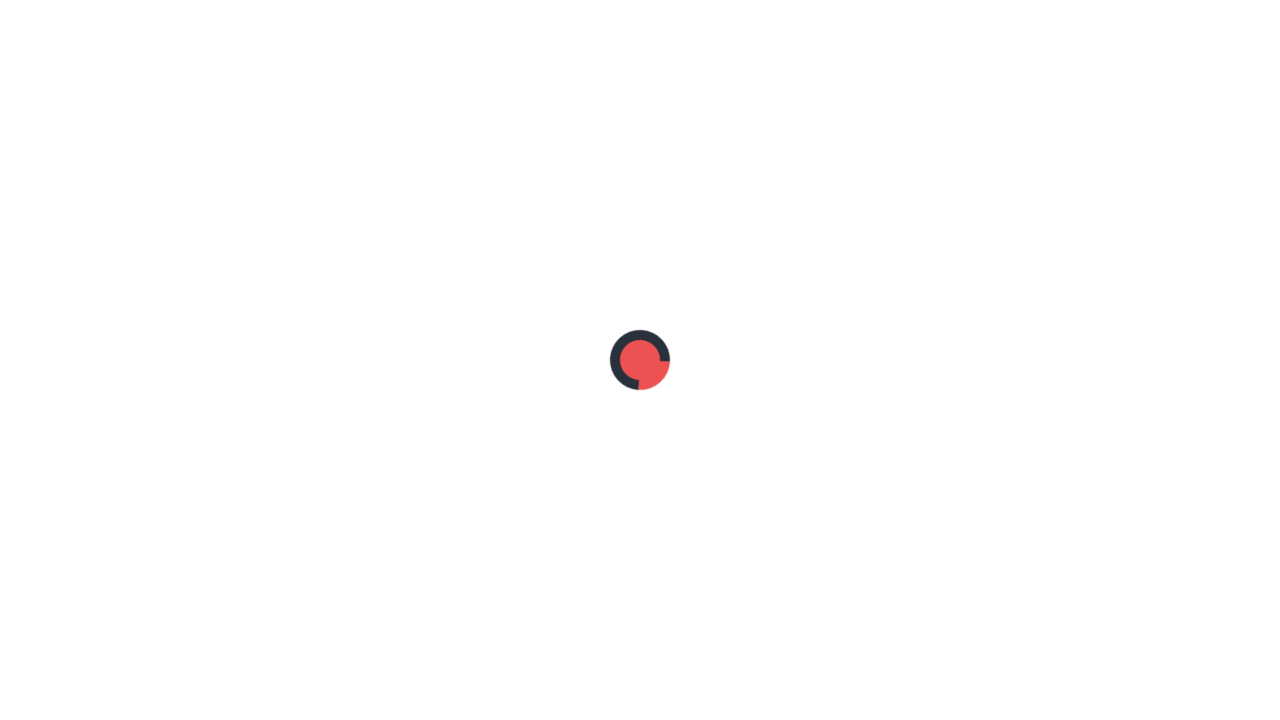

Child page finished loading
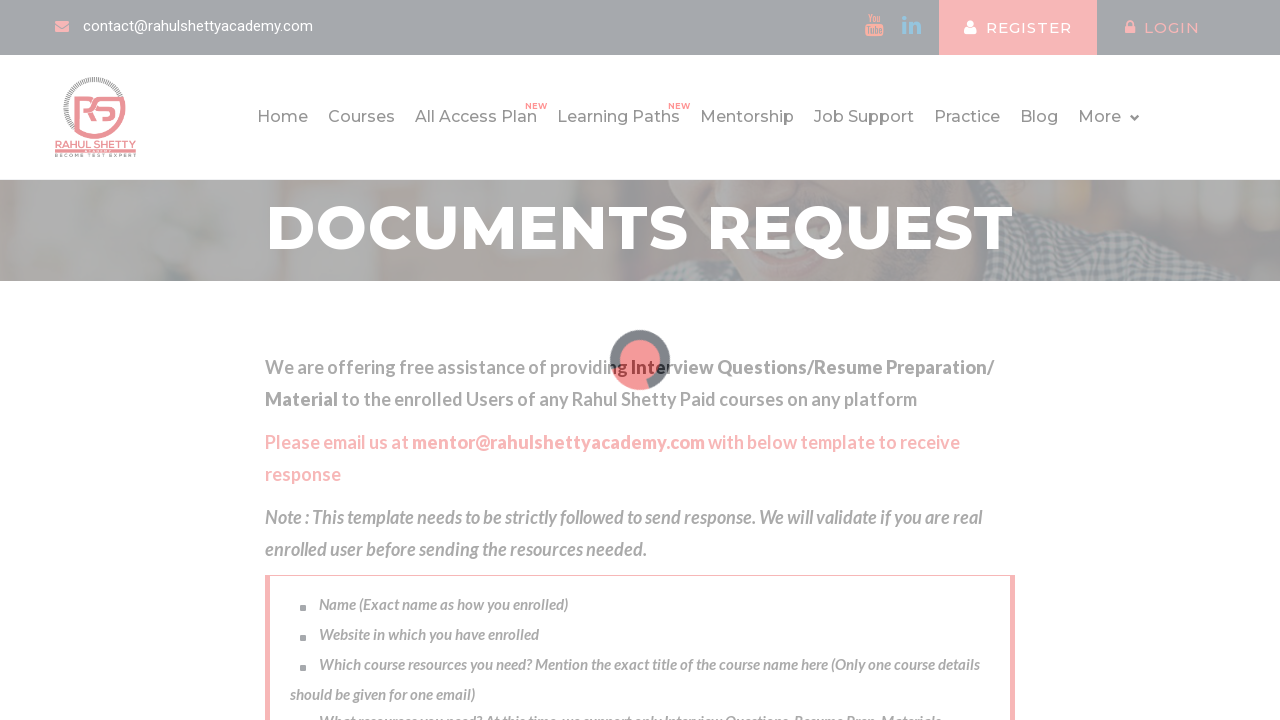

Retrieved text content from child page
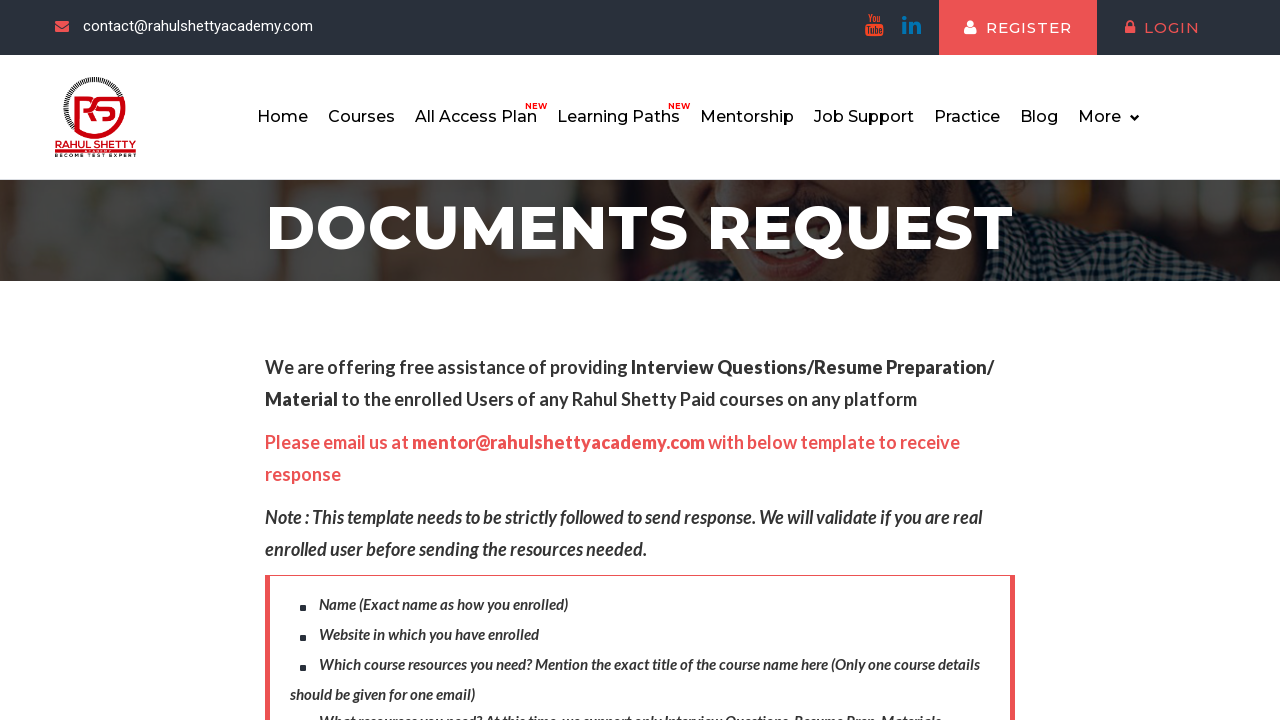

Filled username field with 'Subhan Ahmed' on original page on #username
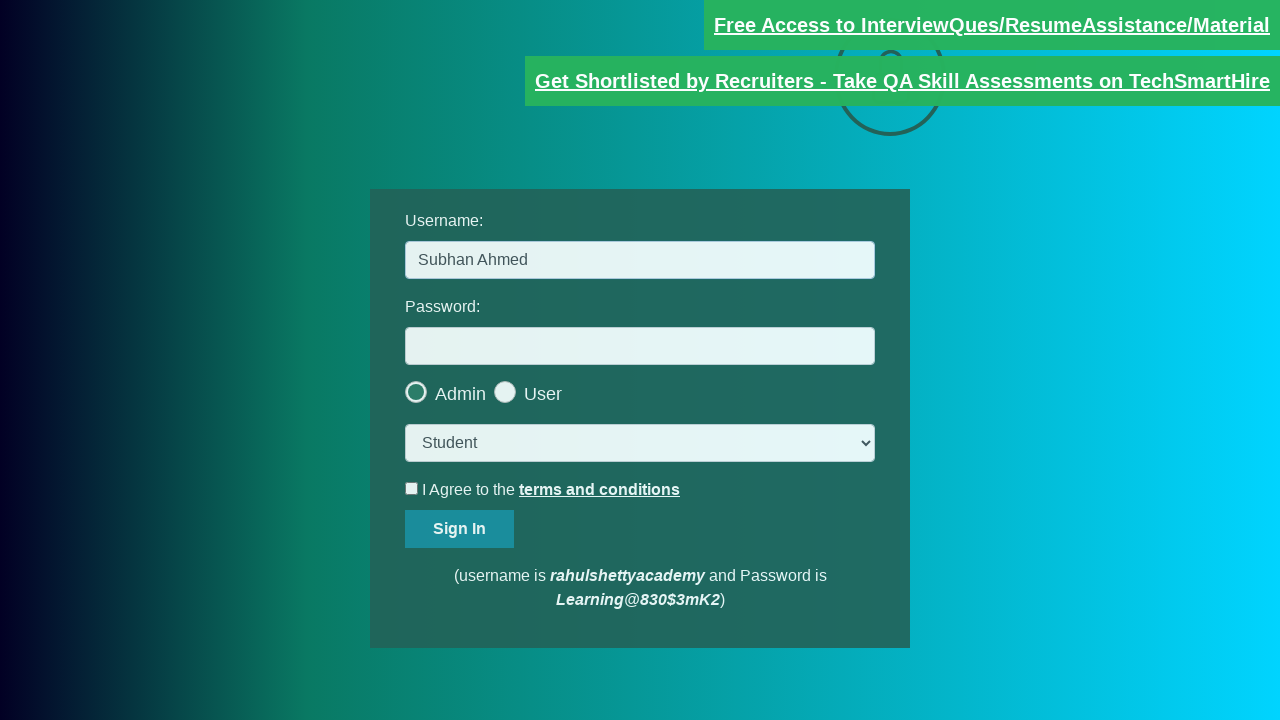

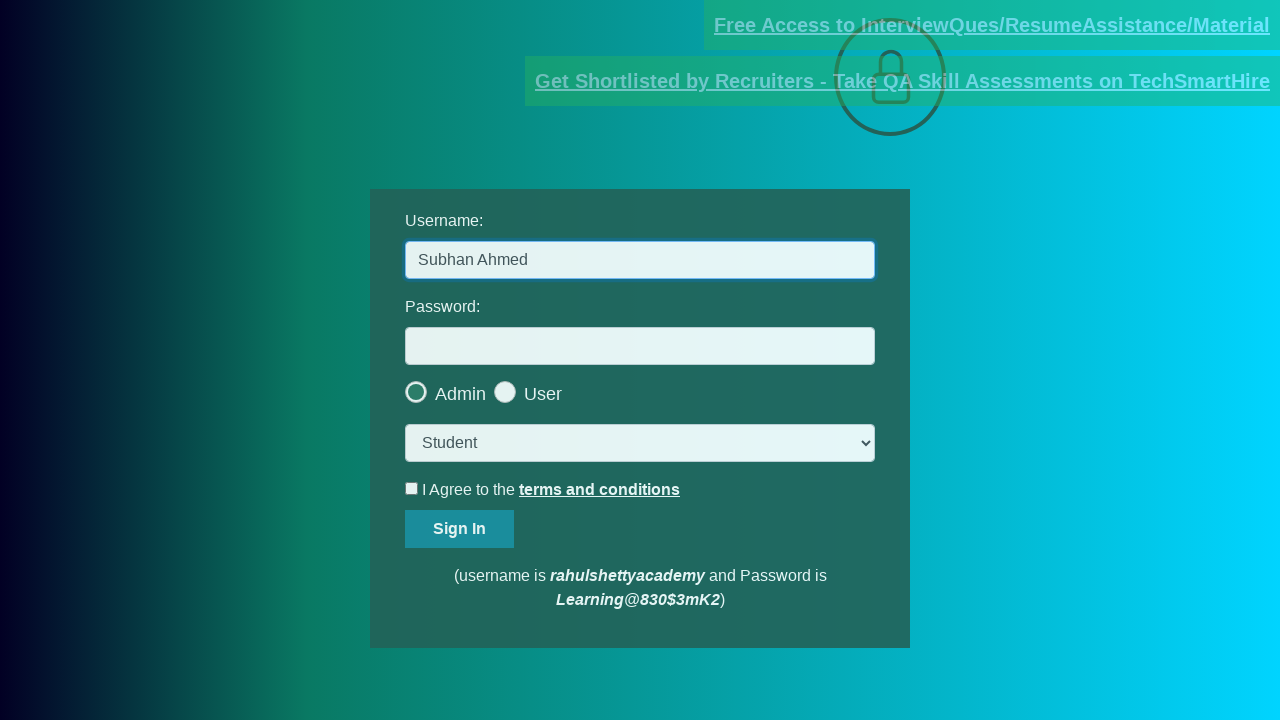